Tests drag and drop functionality by dragging a draggable element onto a droppable target on the jQuery UI demo page

Starting URL: https://jqueryui.com/resources/demos/droppable/default.html

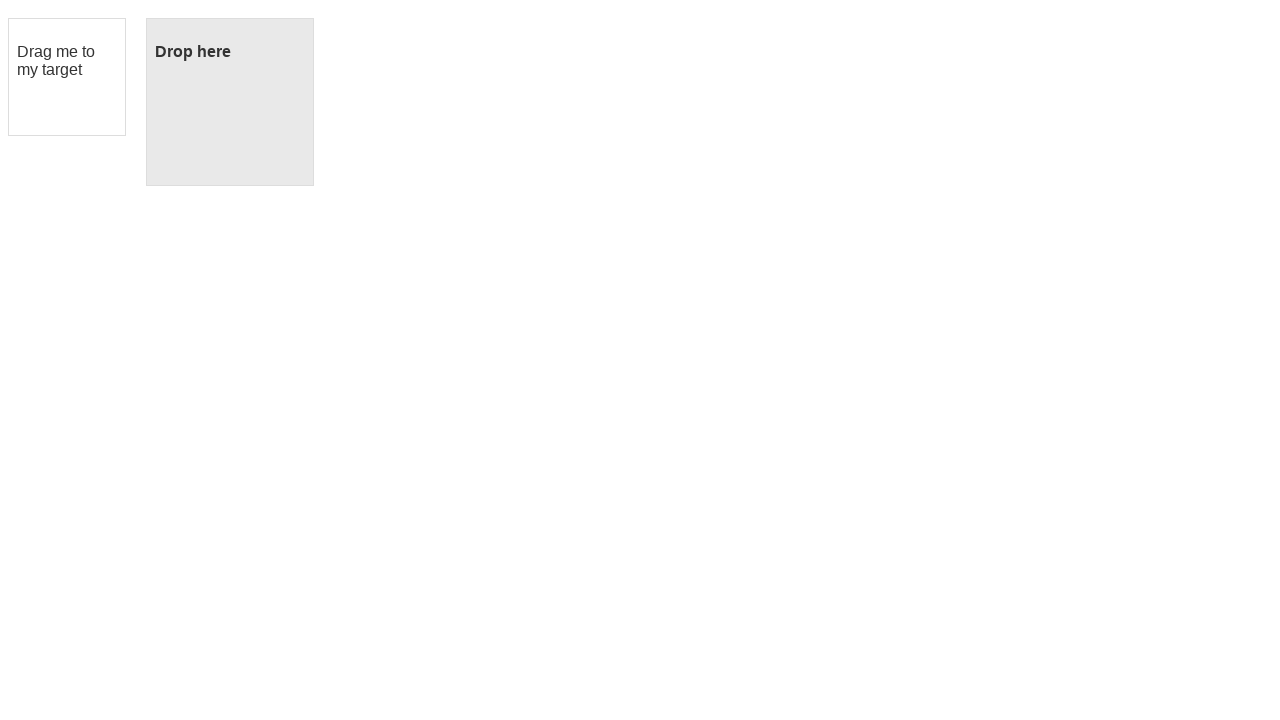

Located the draggable element
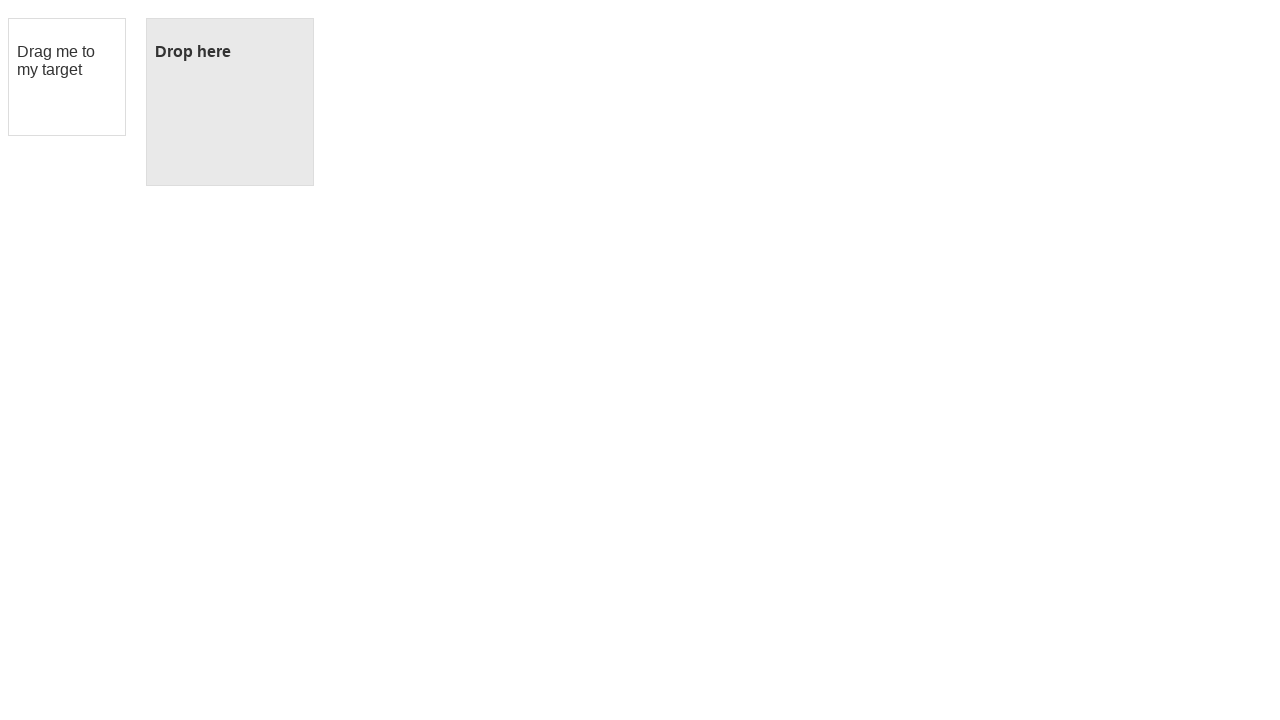

Located the droppable target element
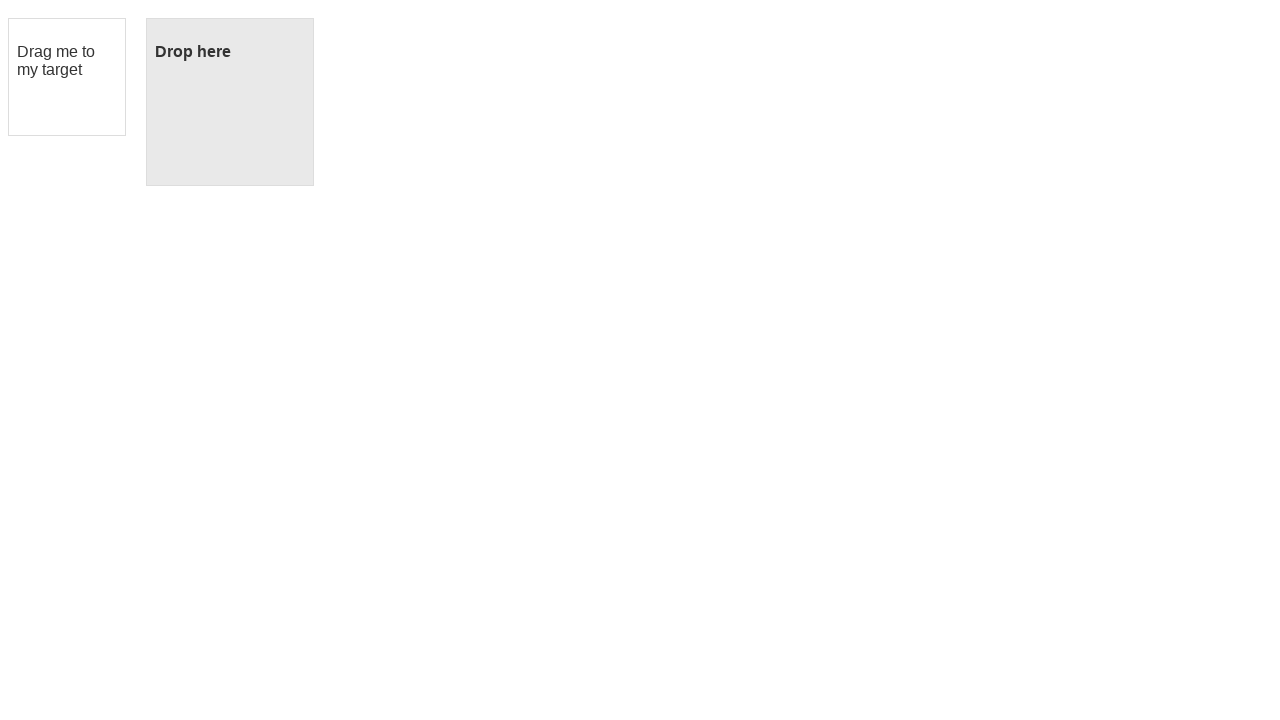

Dragged the draggable element onto the droppable target at (230, 102)
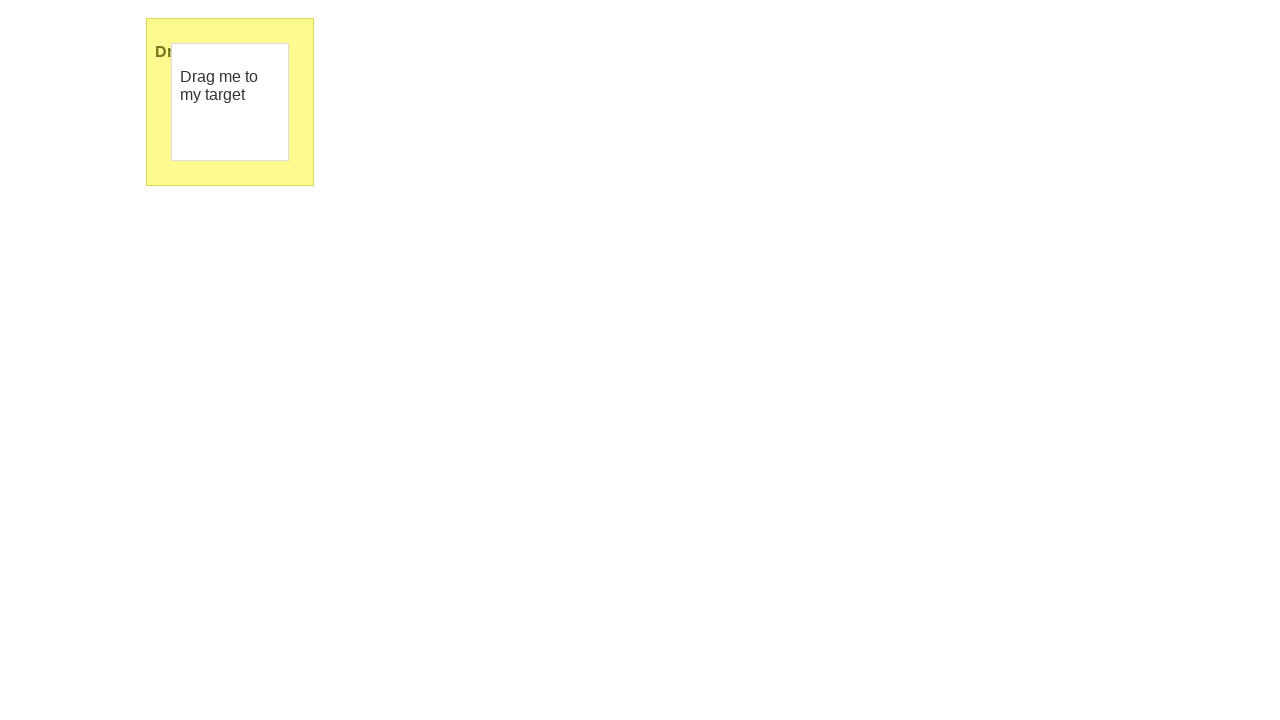

Droppable element highlighted, confirming successful drop
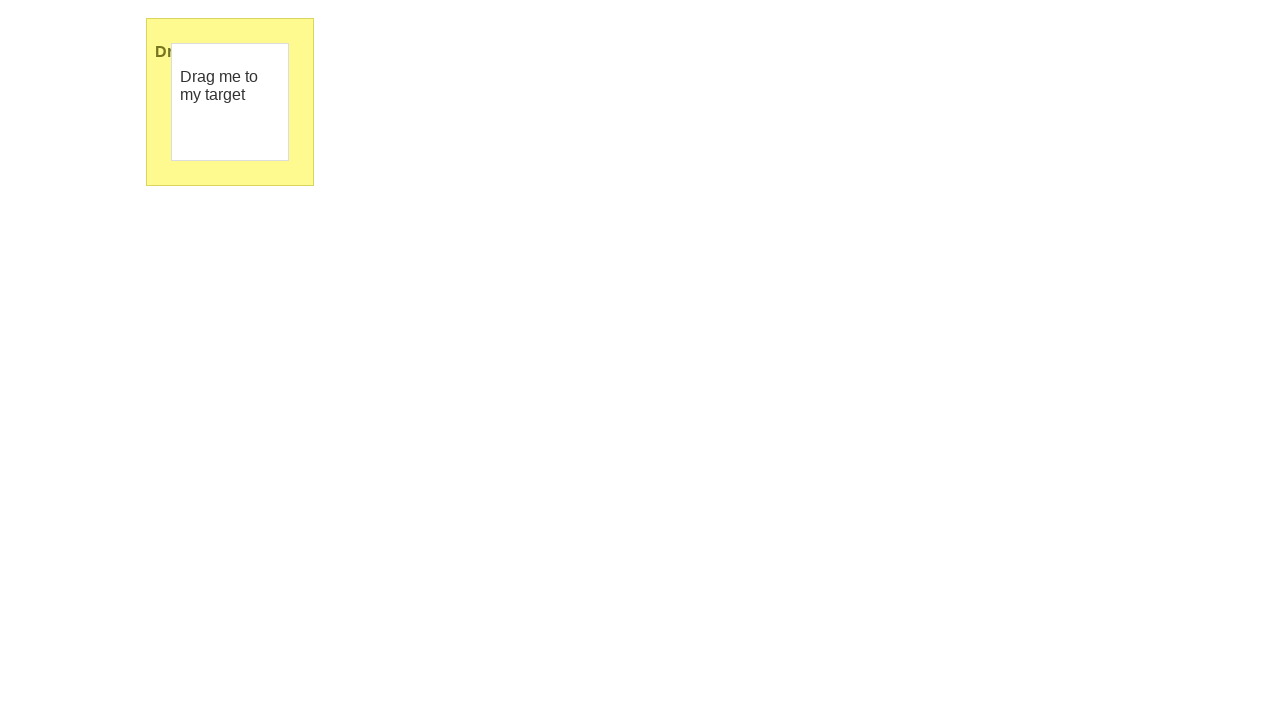

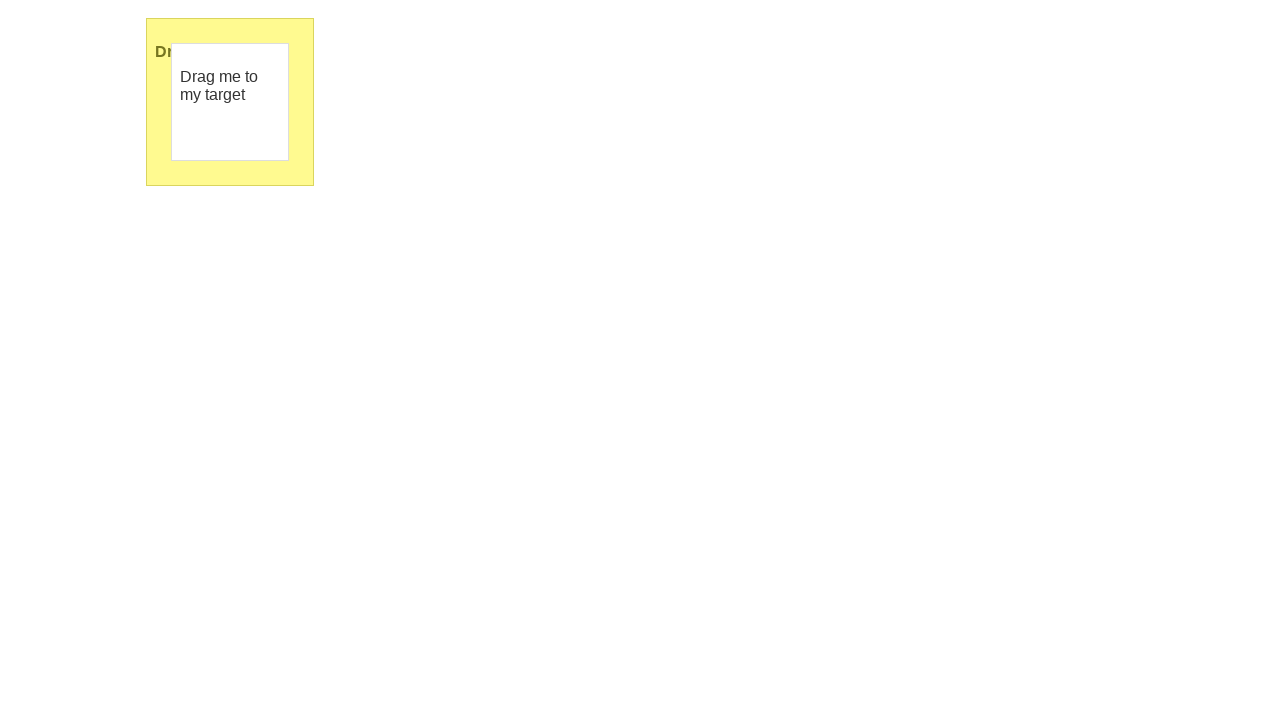